Tests checkbox and radio button functionality by selecting a round trip option and senior citizen discount checkbox, then verifying both are selected

Starting URL: https://rahulshettyacademy.com/dropdownsPractise/

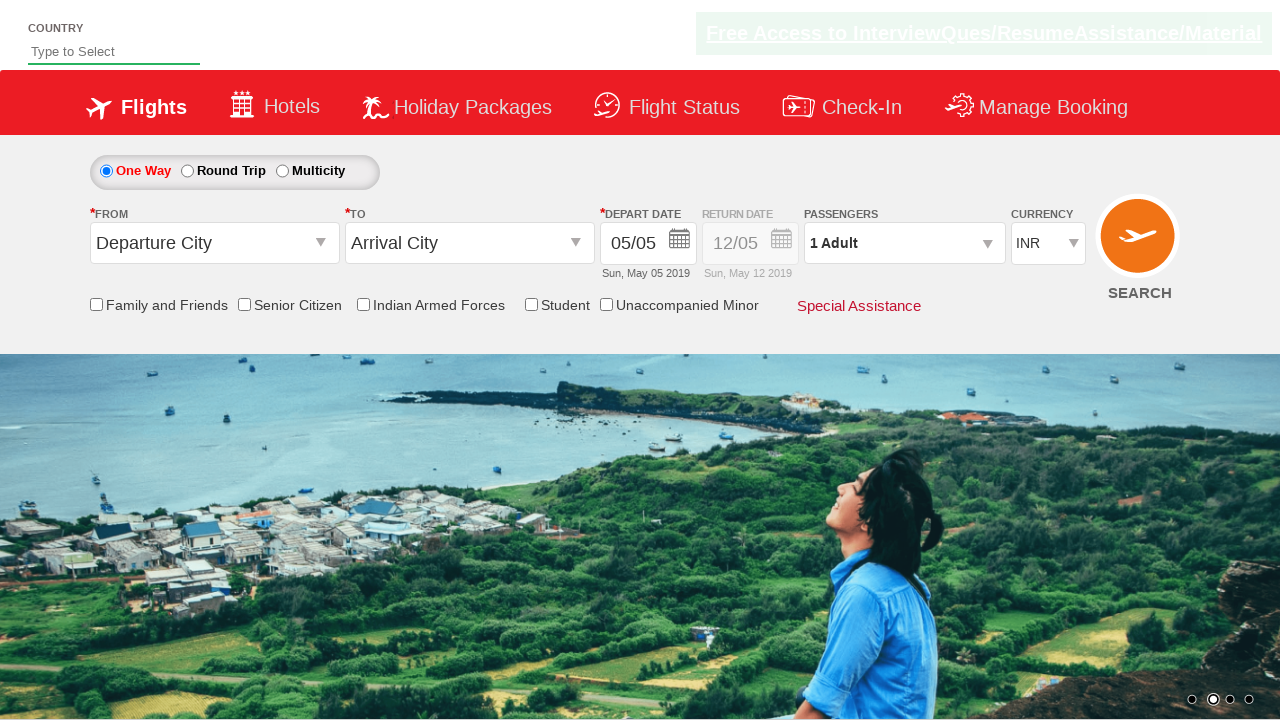

Clicked Round Trip radio button at (187, 171) on input[value='RoundTrip']
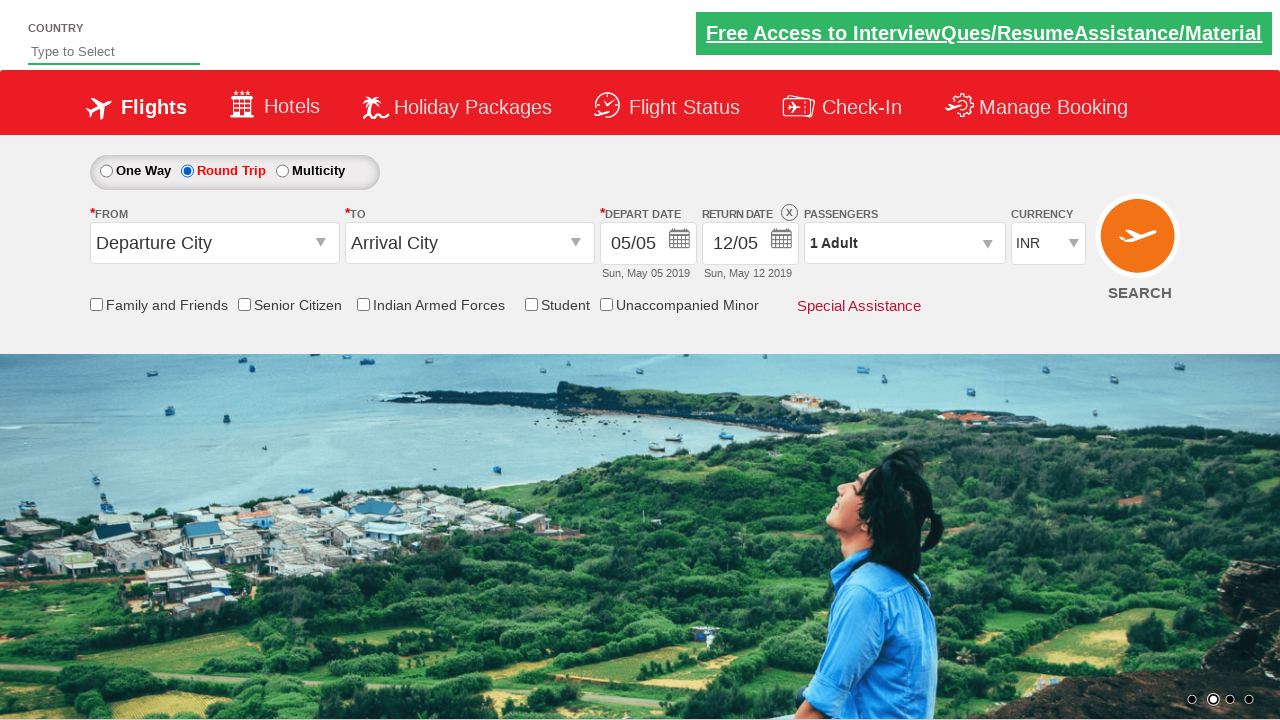

Clicked Senior Citizen Discount checkbox at (244, 304) on xpath=//input[contains(@id, 'SeniorCitizenDiscount')]
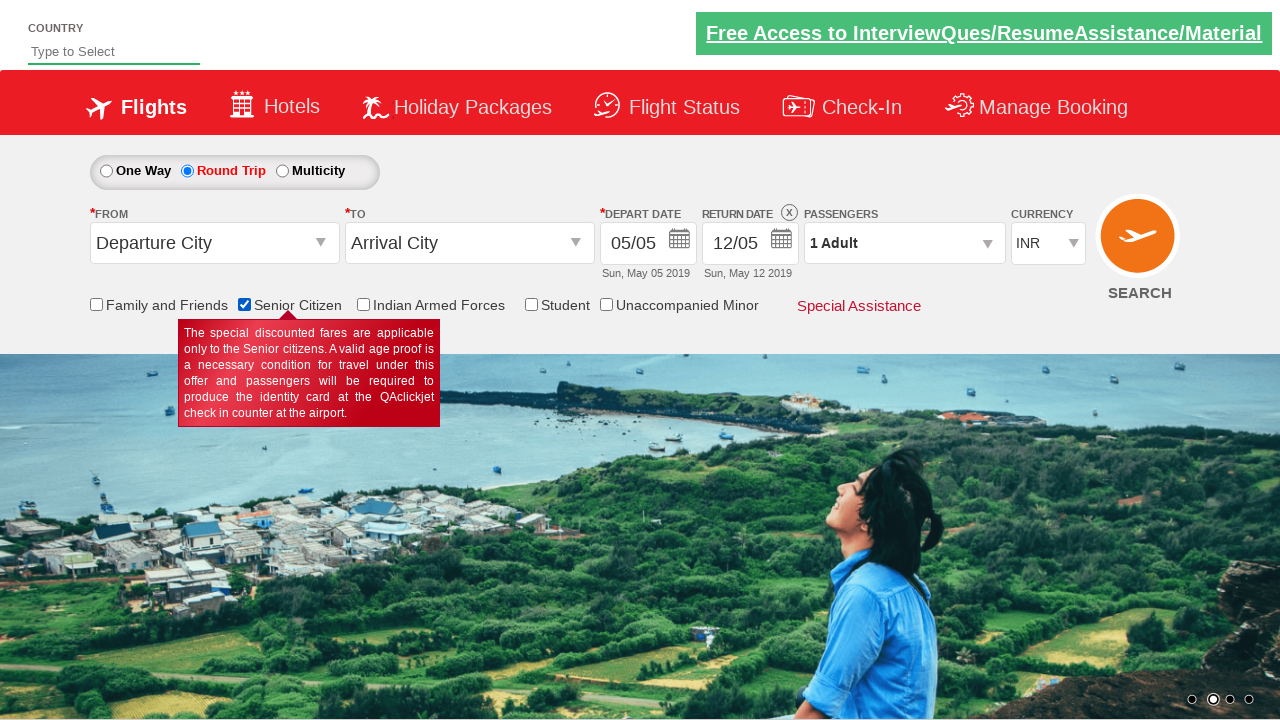

Verified Round Trip radio button is selected
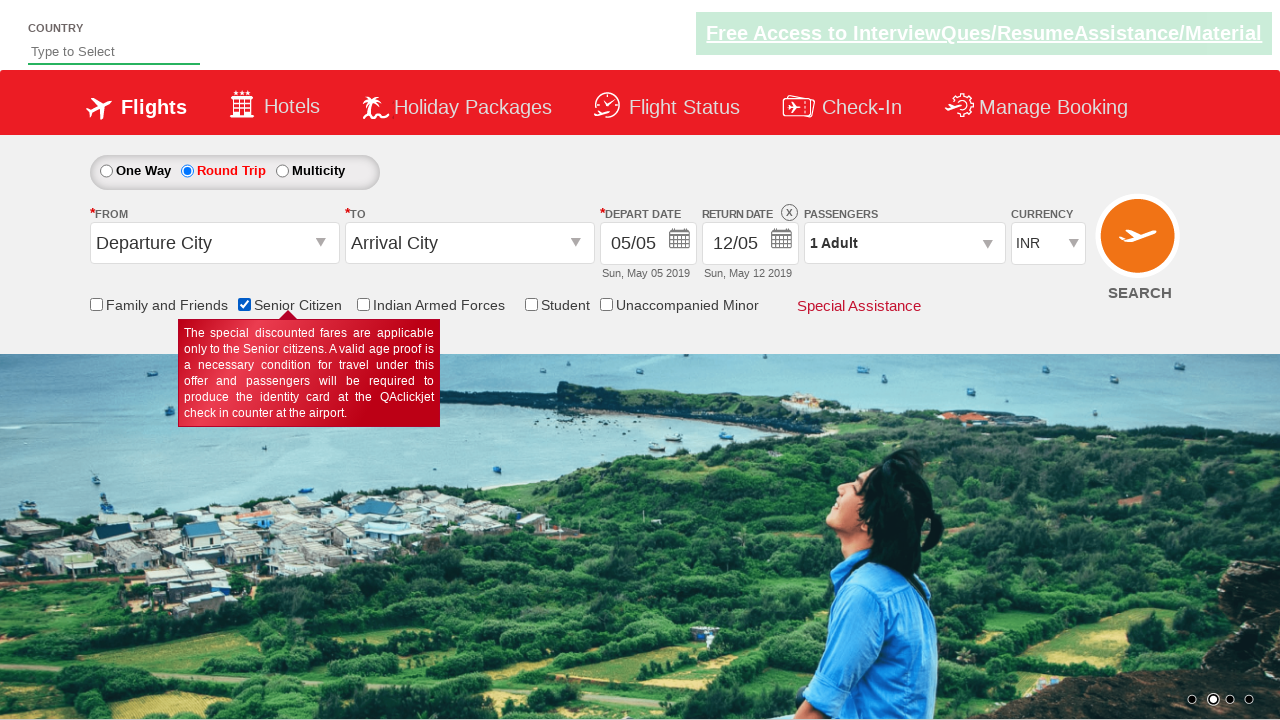

Verified Senior Citizen Discount checkbox is selected
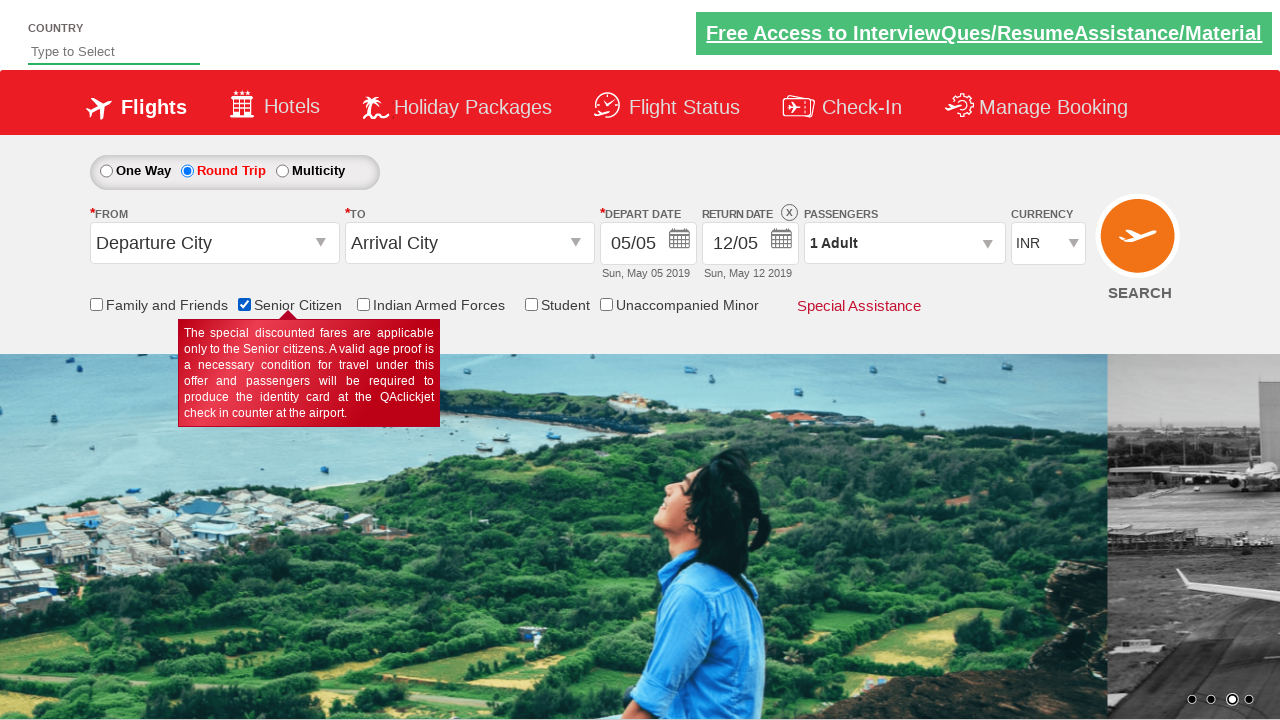

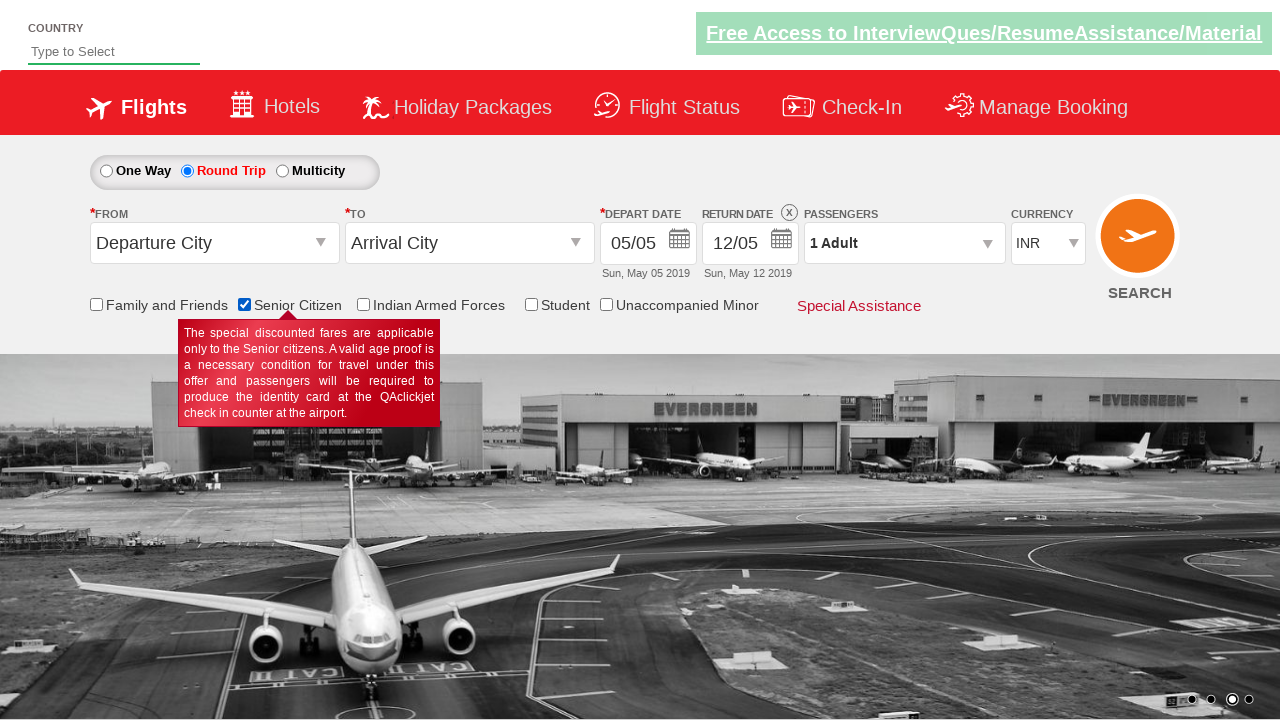